Tests A/B test opt-out by adding an opt-out cookie before navigating to the A/B test page, then verifying the page shows "No A/B Test"

Starting URL: http://the-internet.herokuapp.com

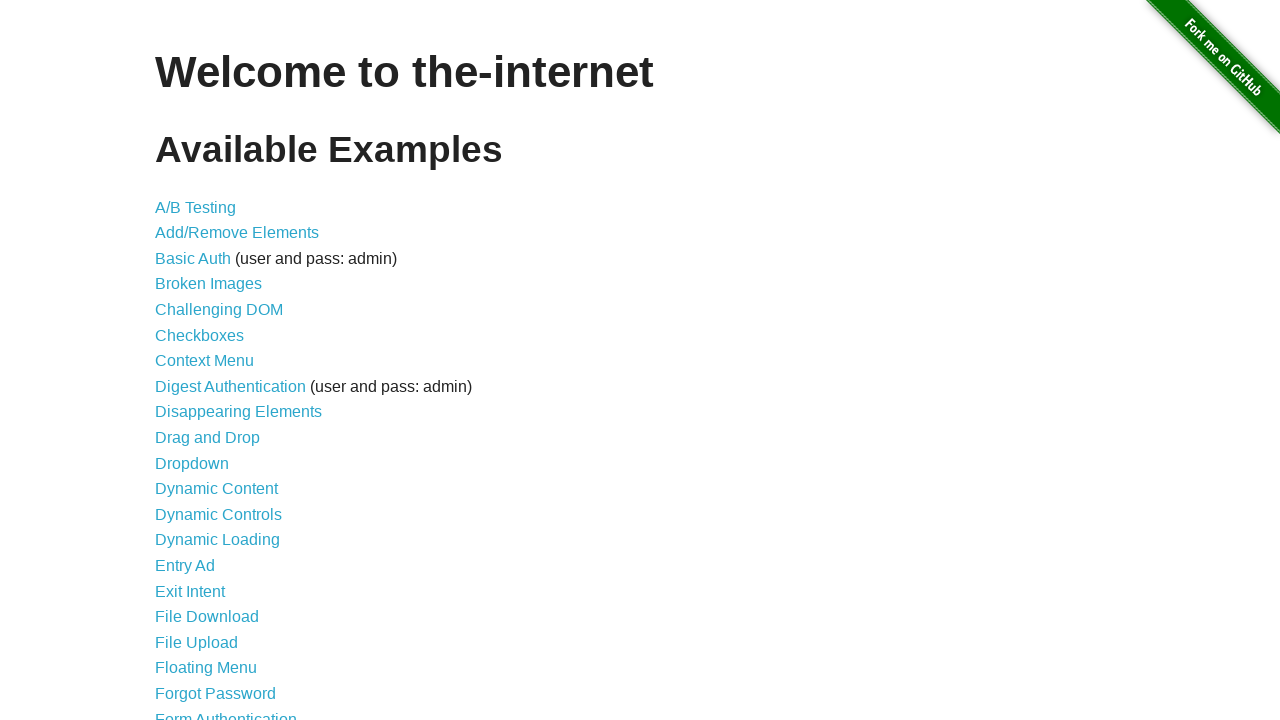

Added optimizelyOptOut cookie to opt out of A/B test
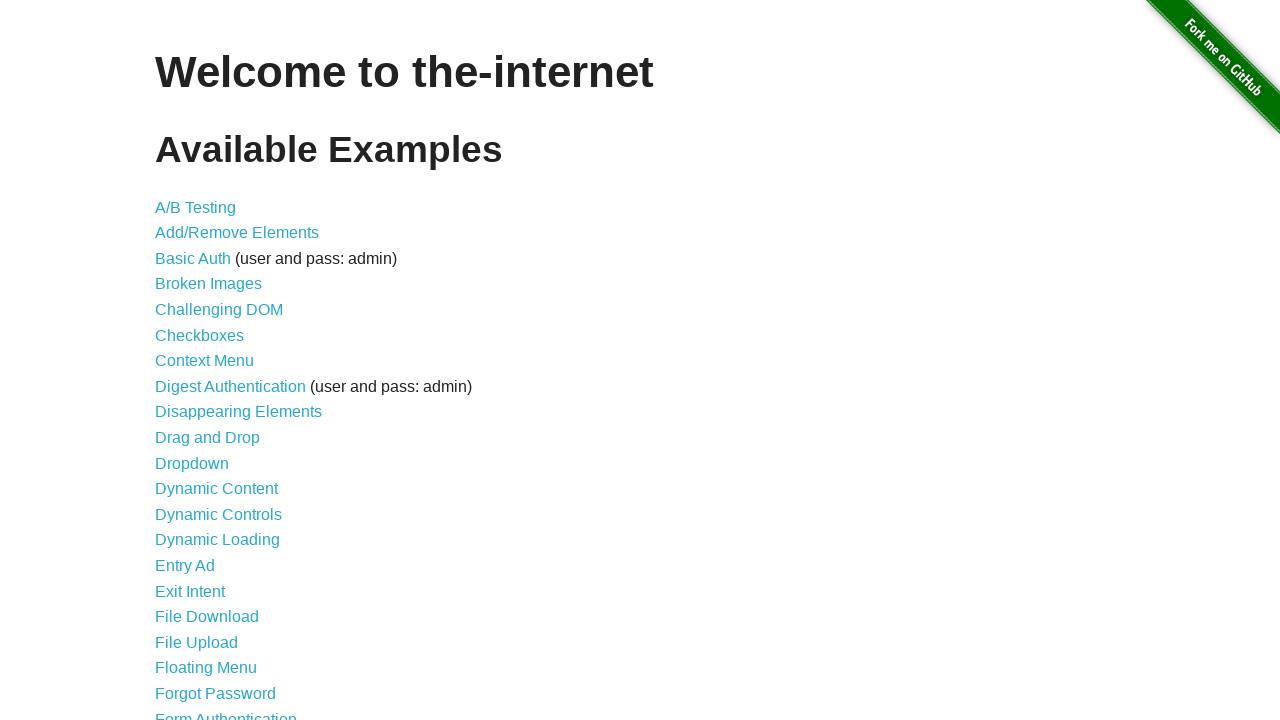

Navigated to A/B test page at http://the-internet.herokuapp.com/abtest
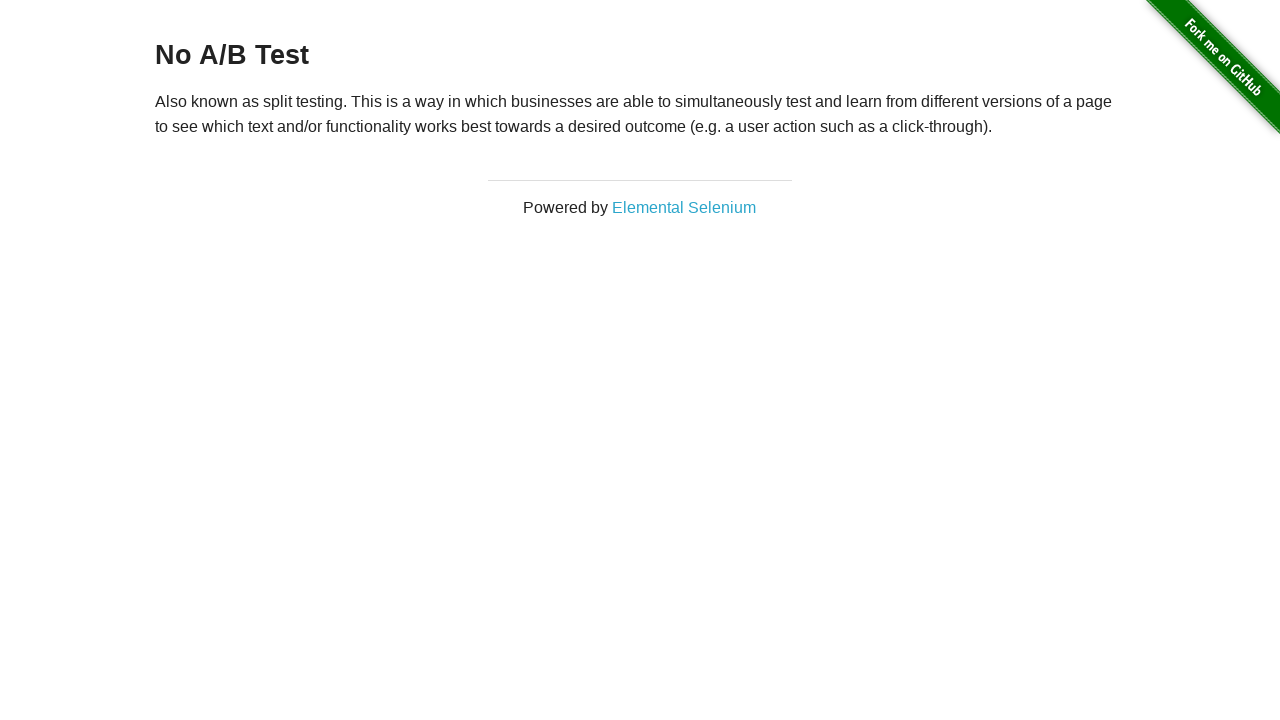

Waited for h3 heading to load
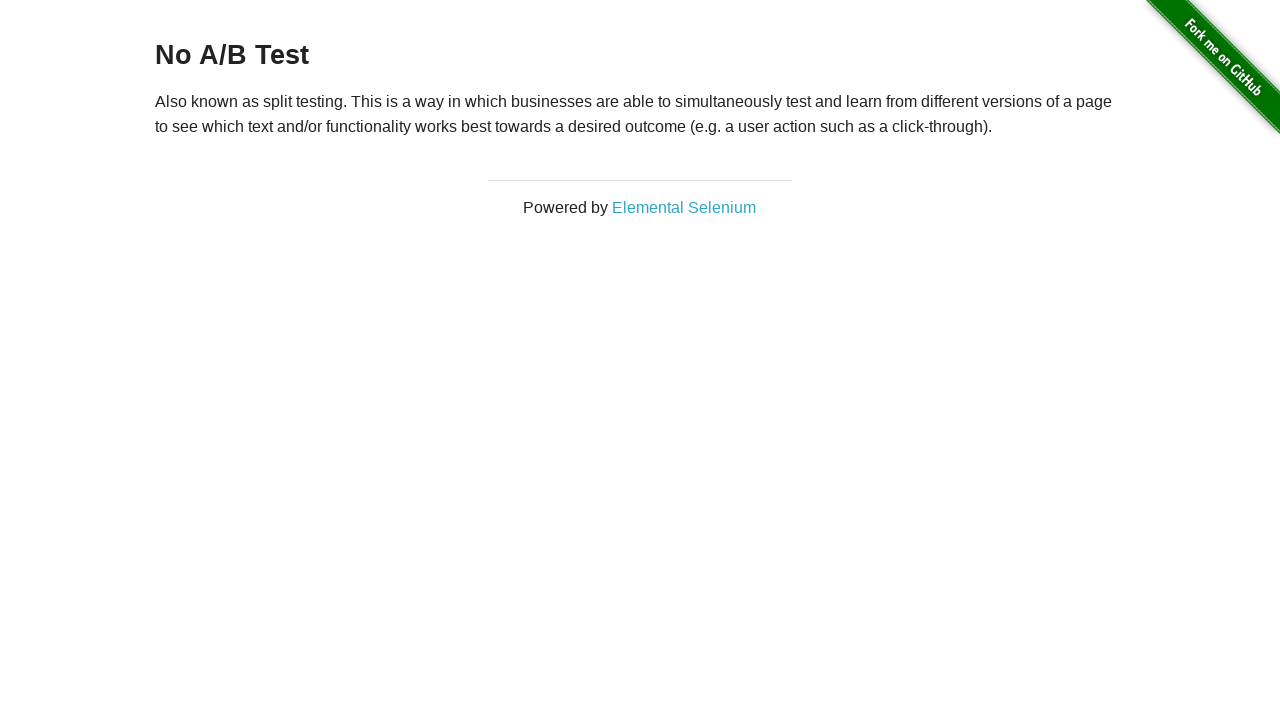

Retrieved heading text: 'No A/B Test'
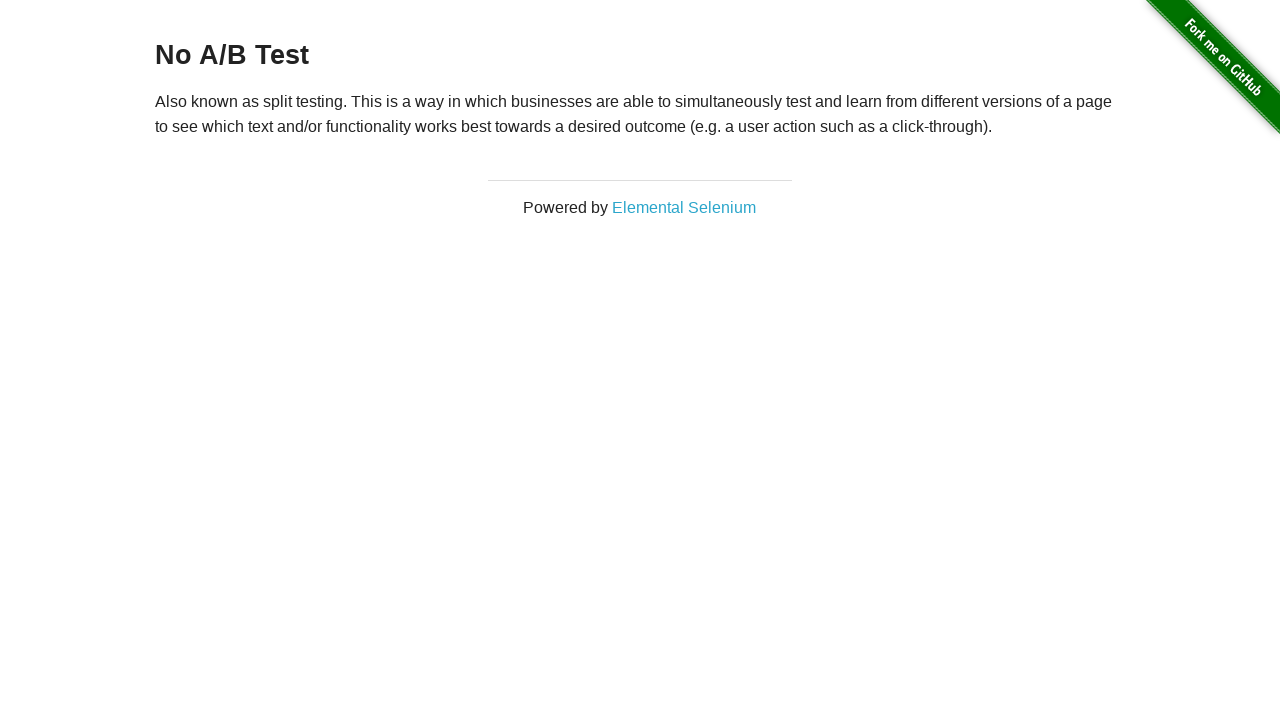

Verified heading displays 'No A/B Test' - opt-out cookie successfully prevented A/B test
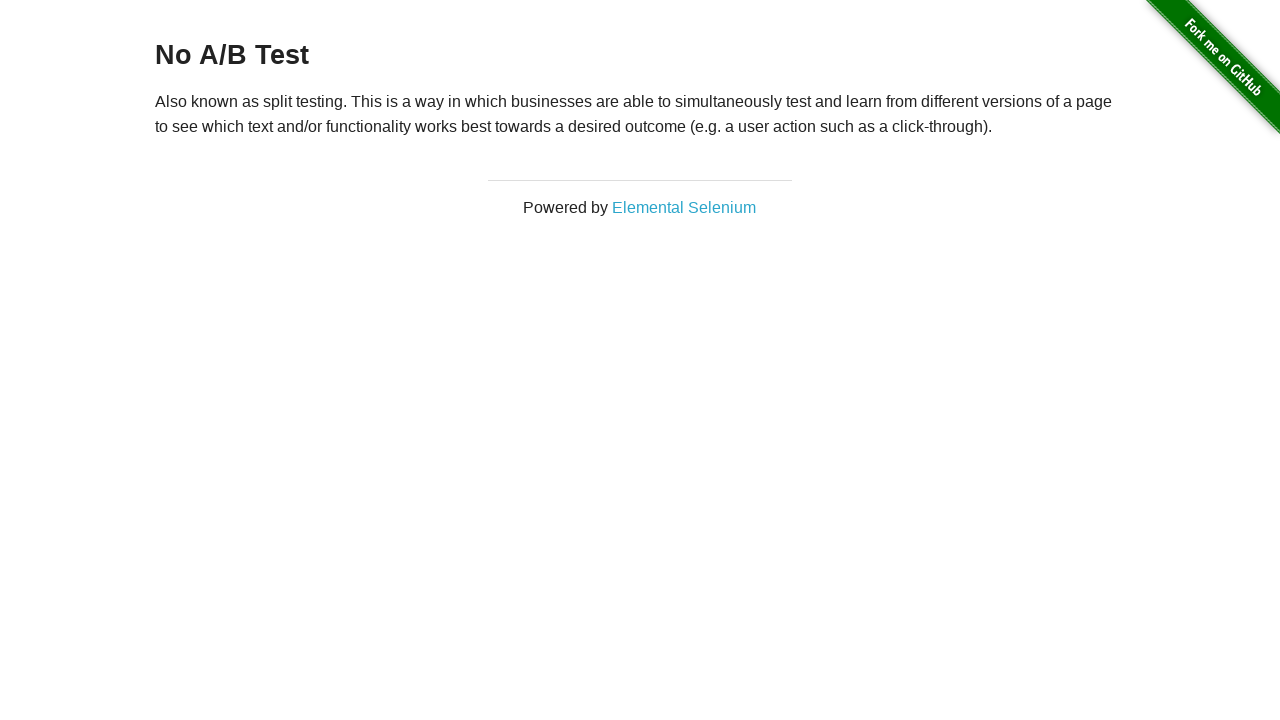

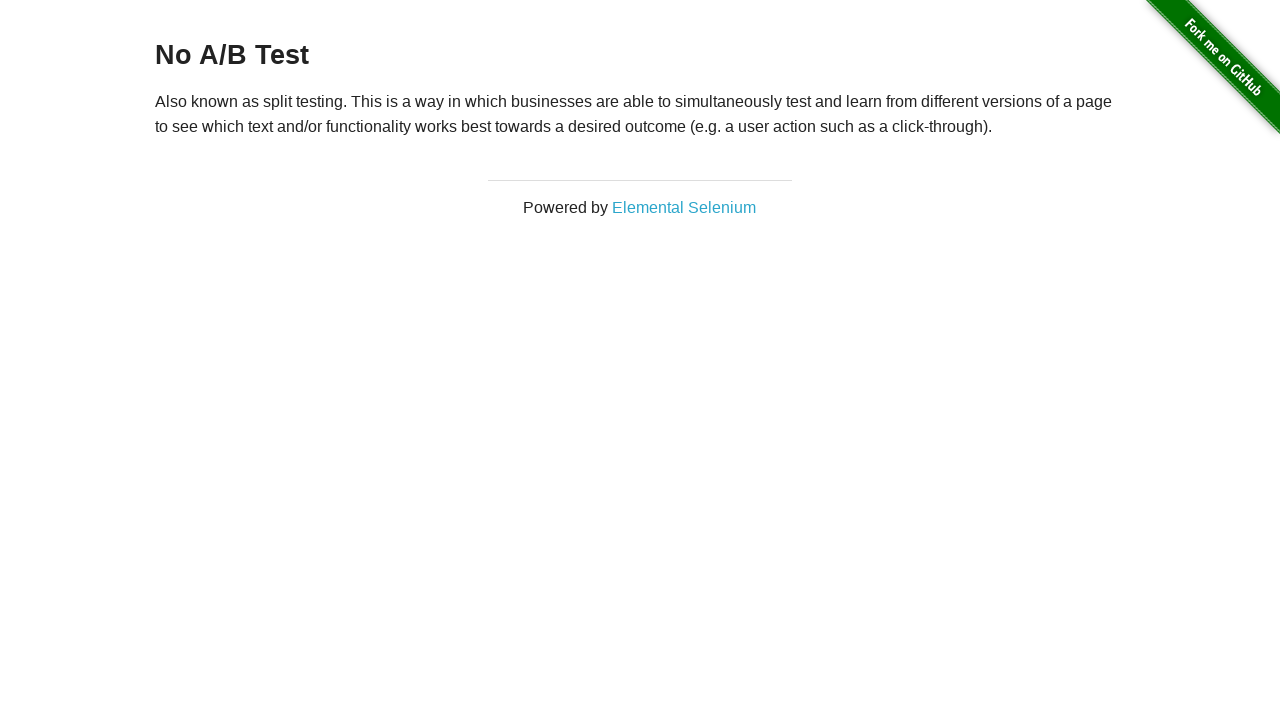